Searches for "LambdaTest" on DuckDuckGo and verifies that the page title contains the search term

Starting URL: https://duckduckgo.com

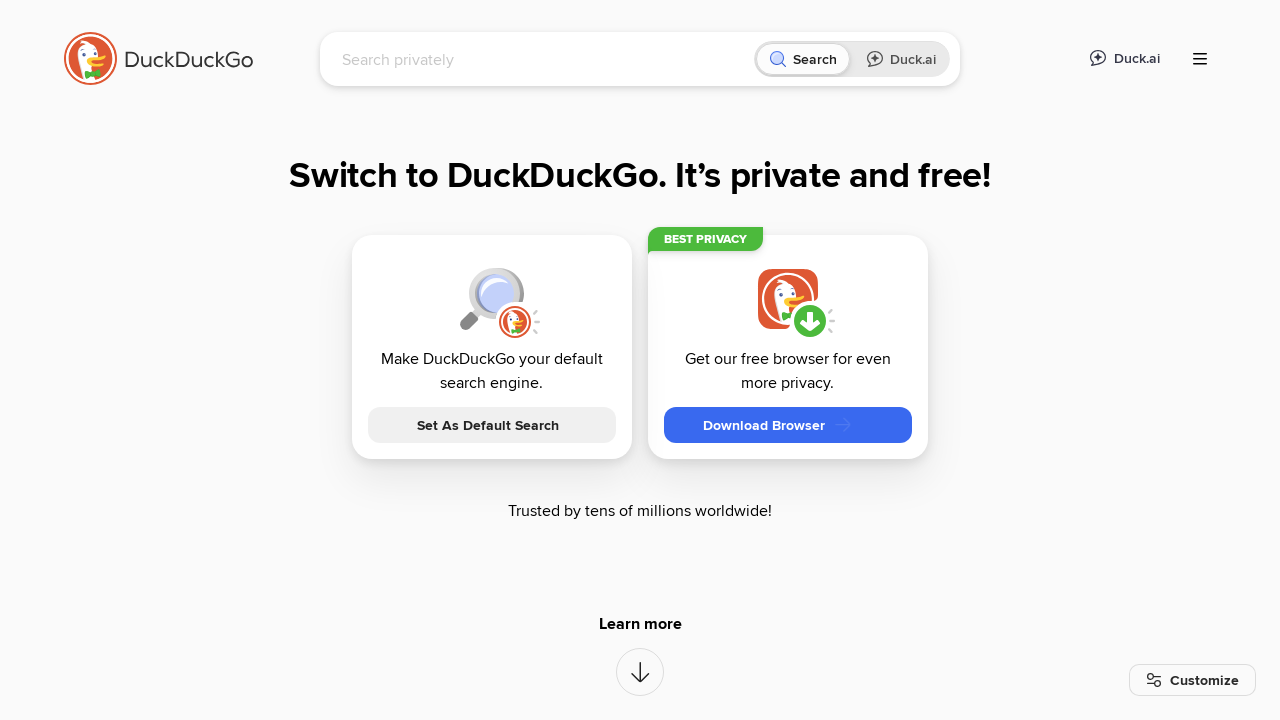

Clicked on DuckDuckGo search input field at (544, 59) on [name="q"]
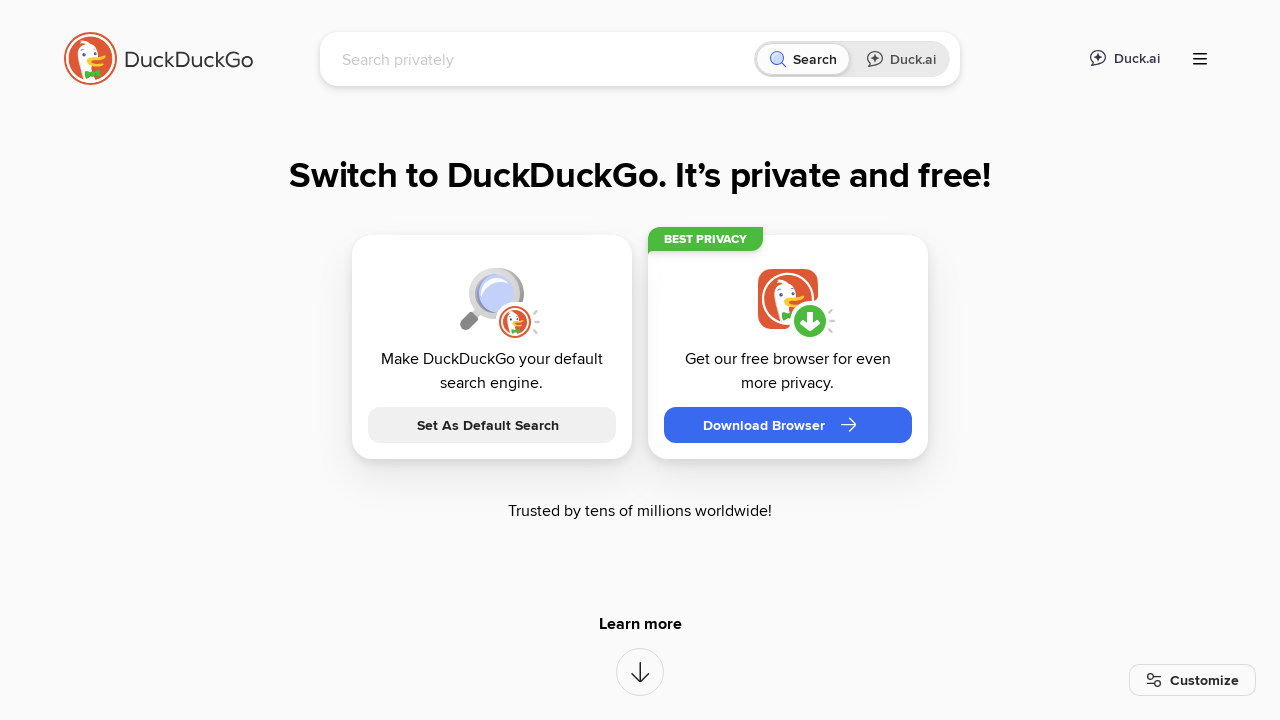

Typed 'LambdaTest' into search field on [name="q"]
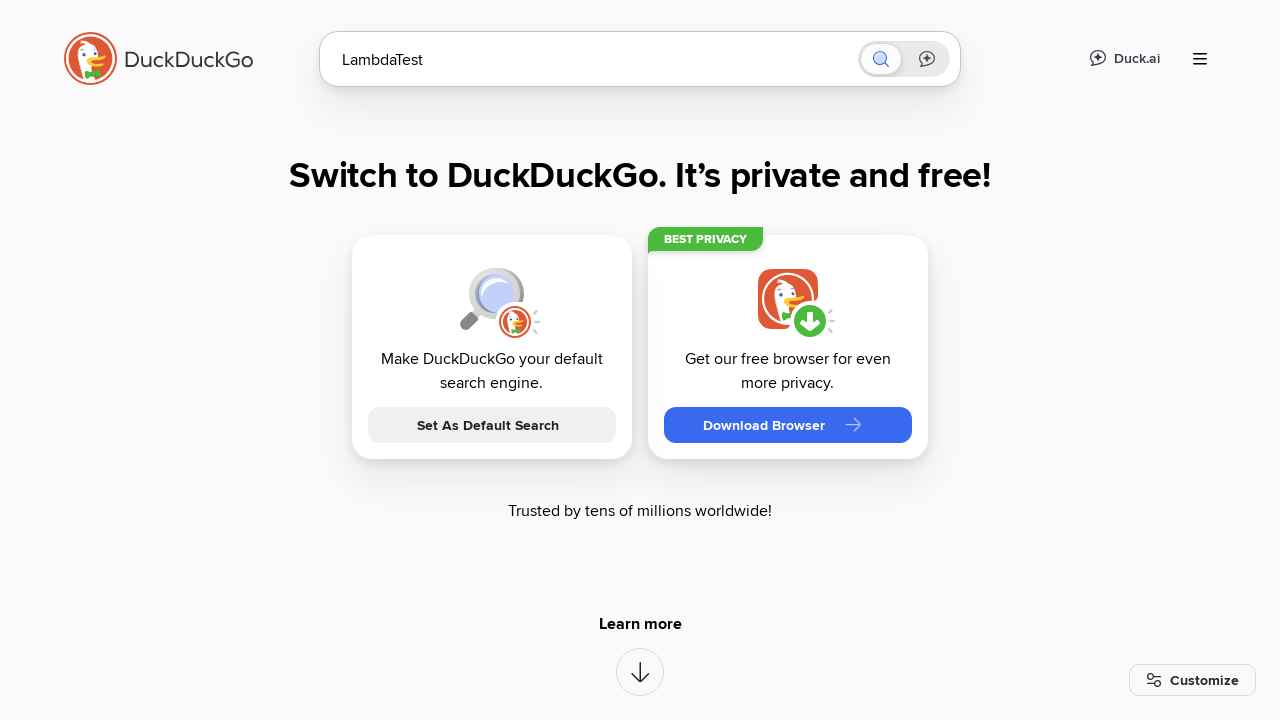

Pressed Enter to submit search query on [name="q"]
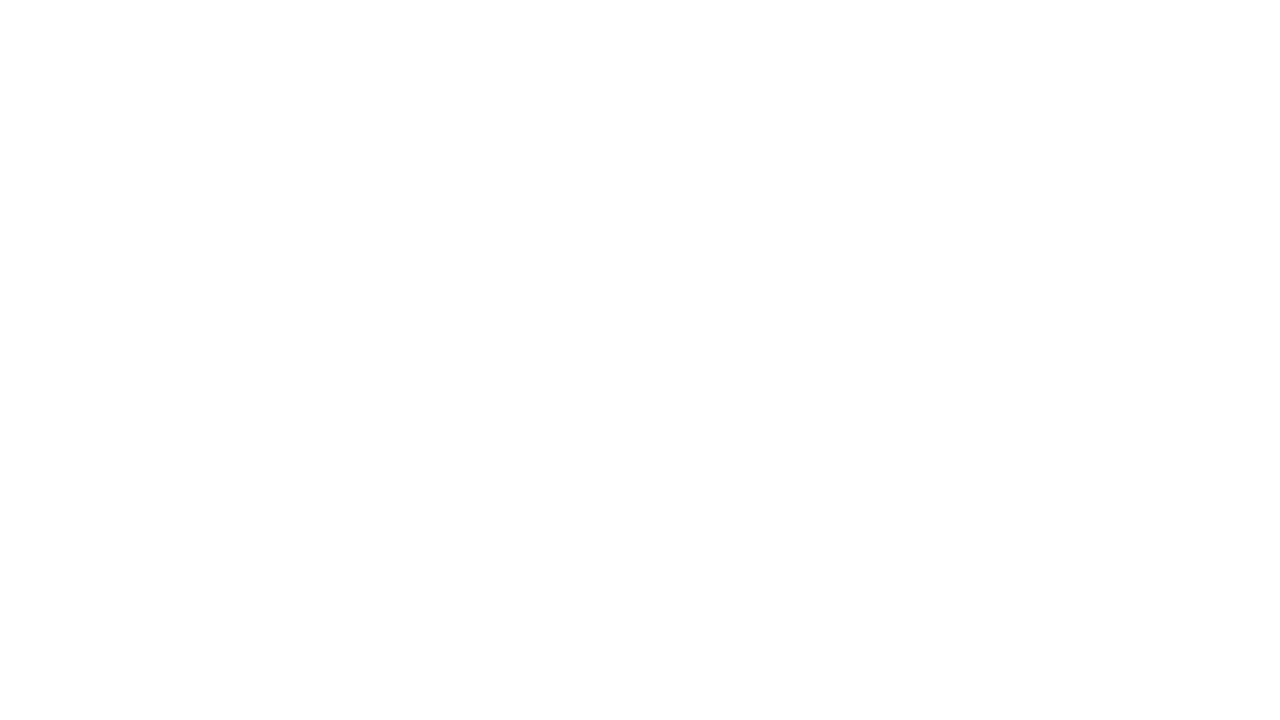

Search results page loaded
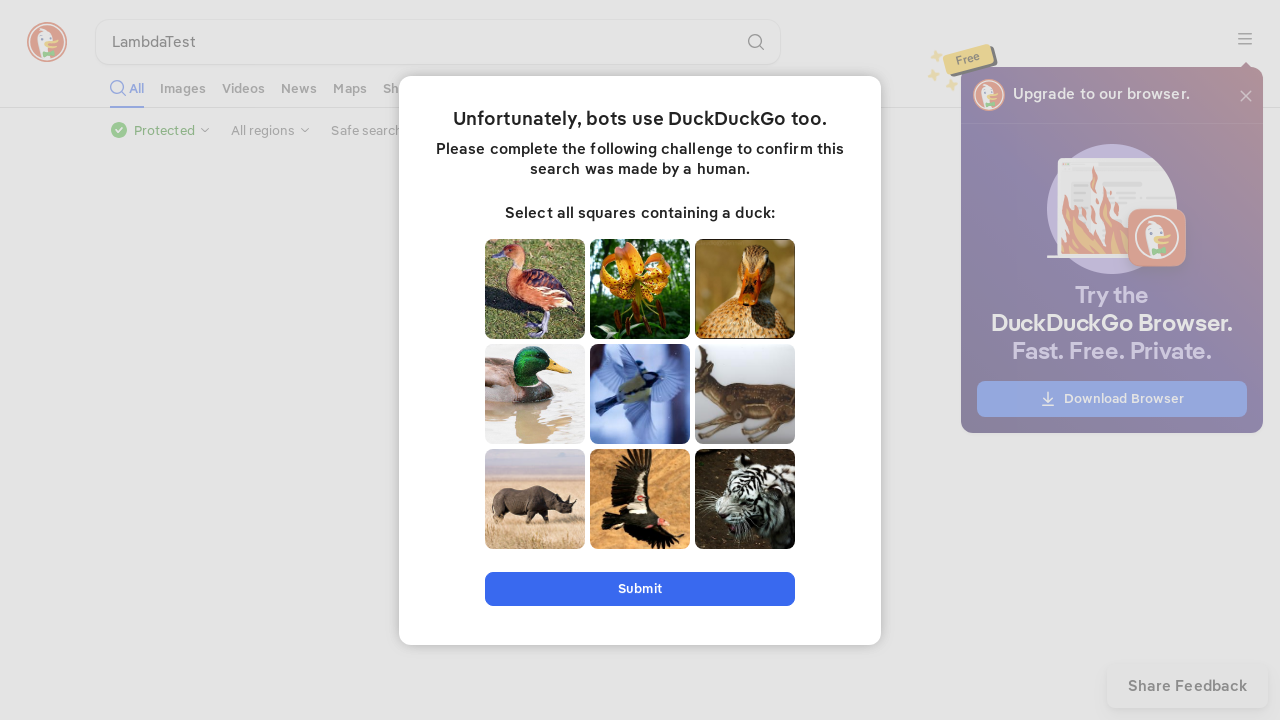

Retrieved page title: 'LambdaTest at DuckDuckGo'
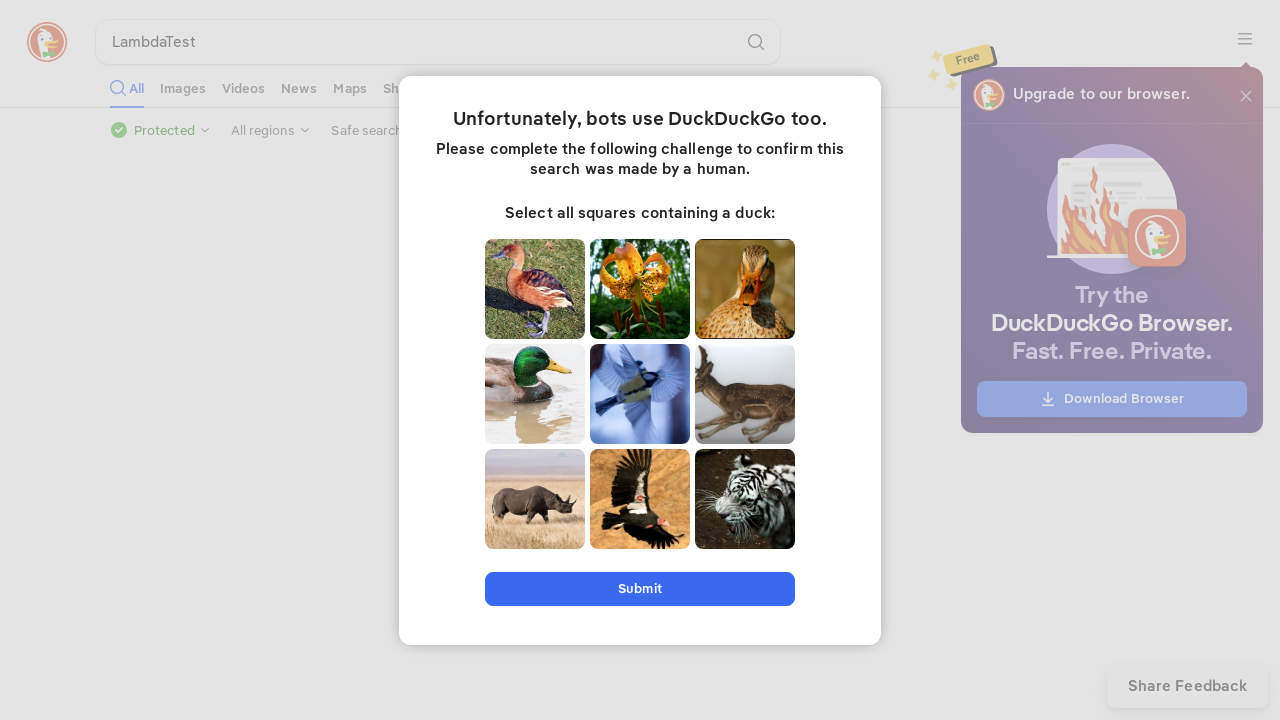

Verified that page title contains 'LambdaTest'
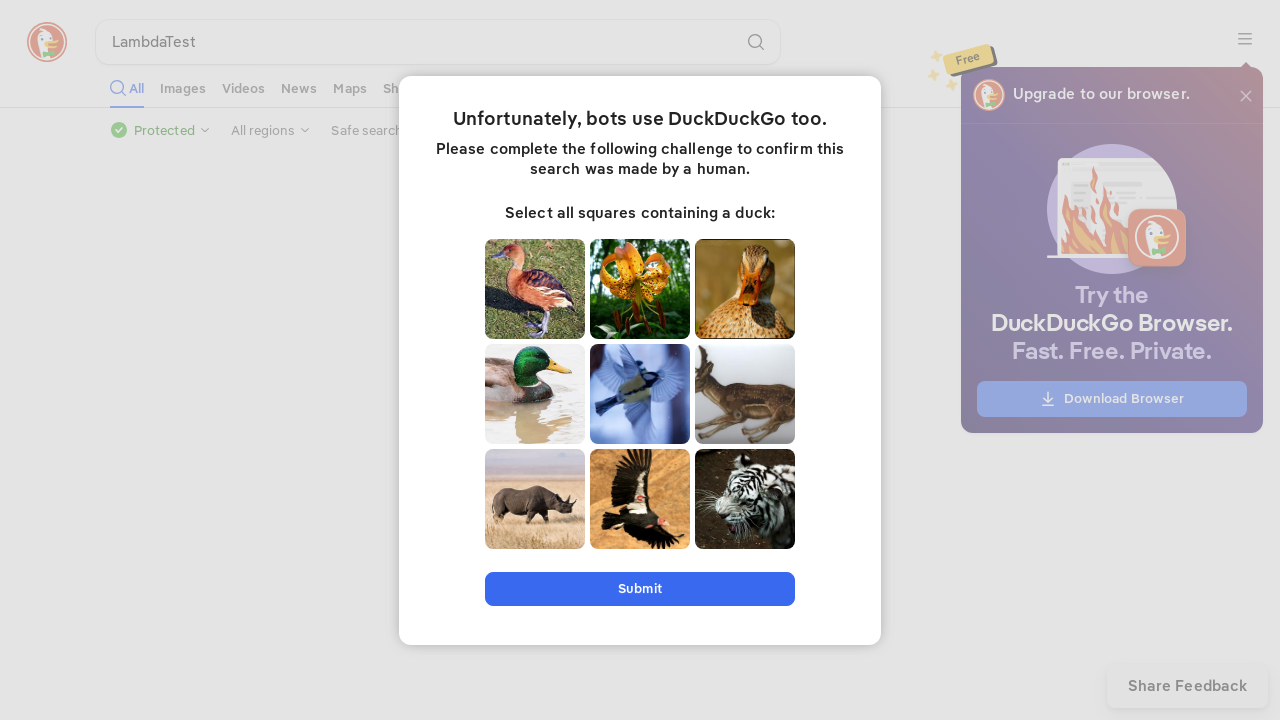

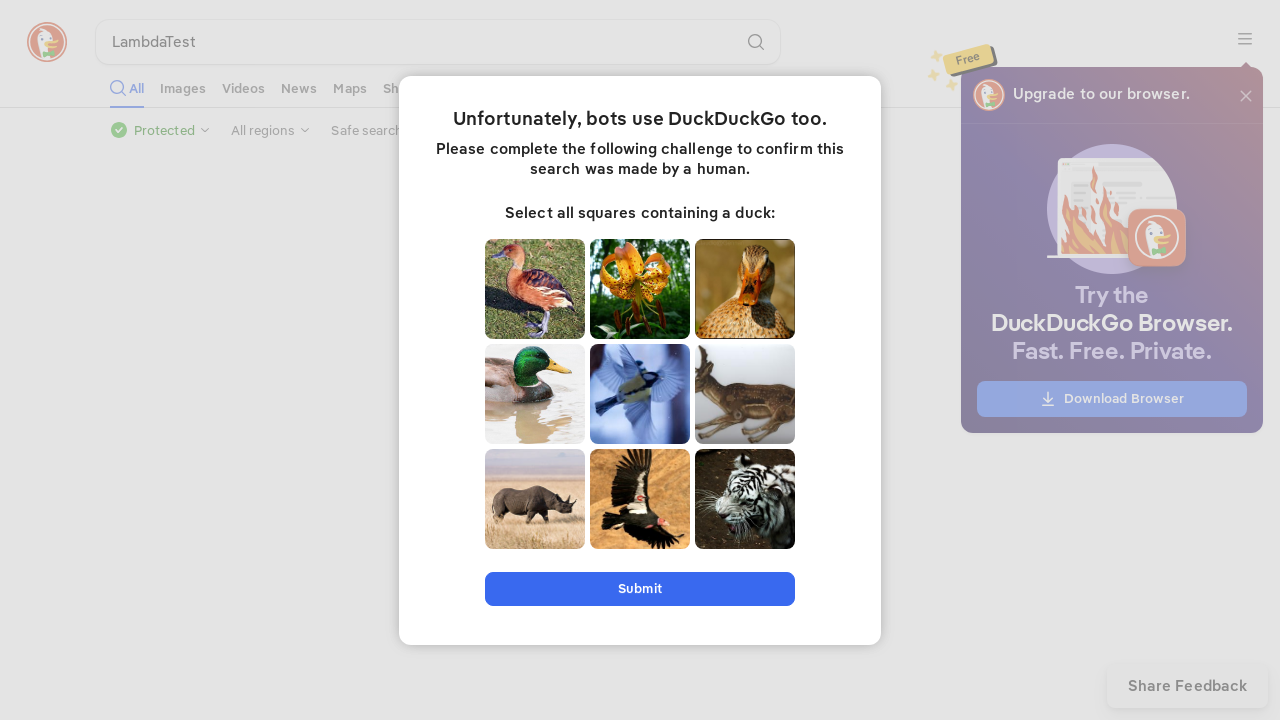